Visits the WebdriverIO website and verifies that the page title contains expected text

Starting URL: https://webdriver.io

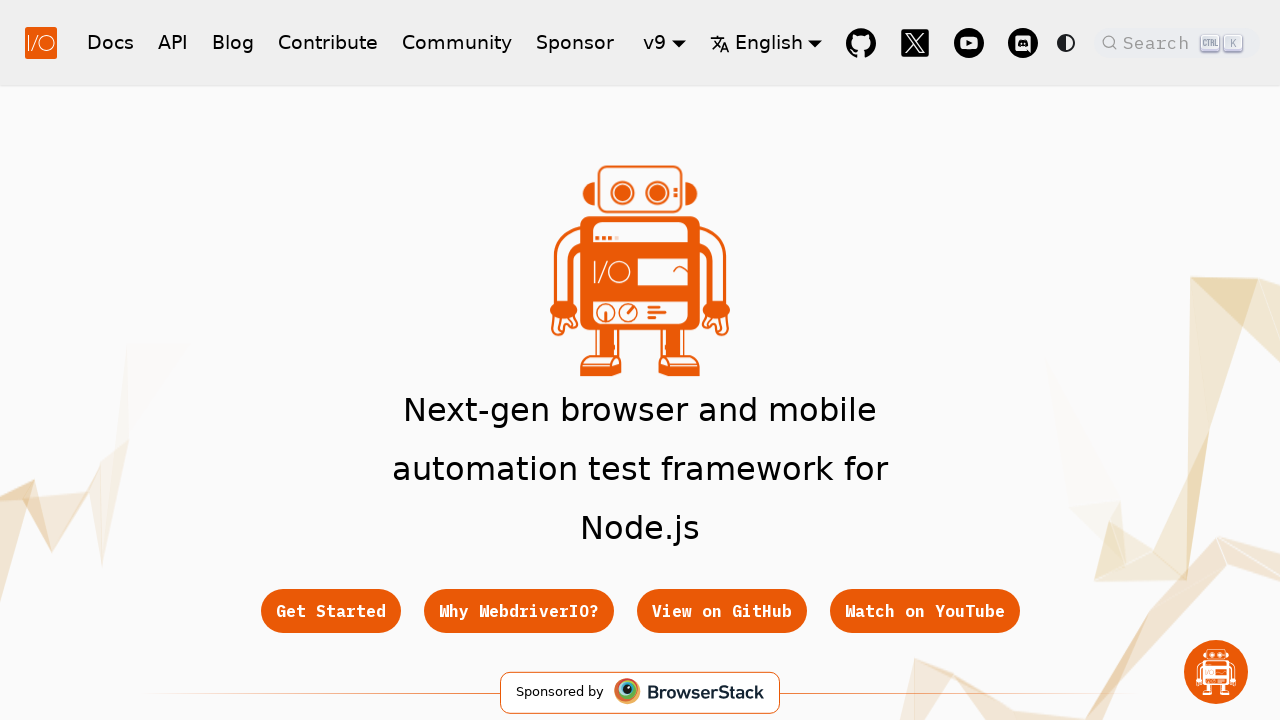

Navigated to WebdriverIO website
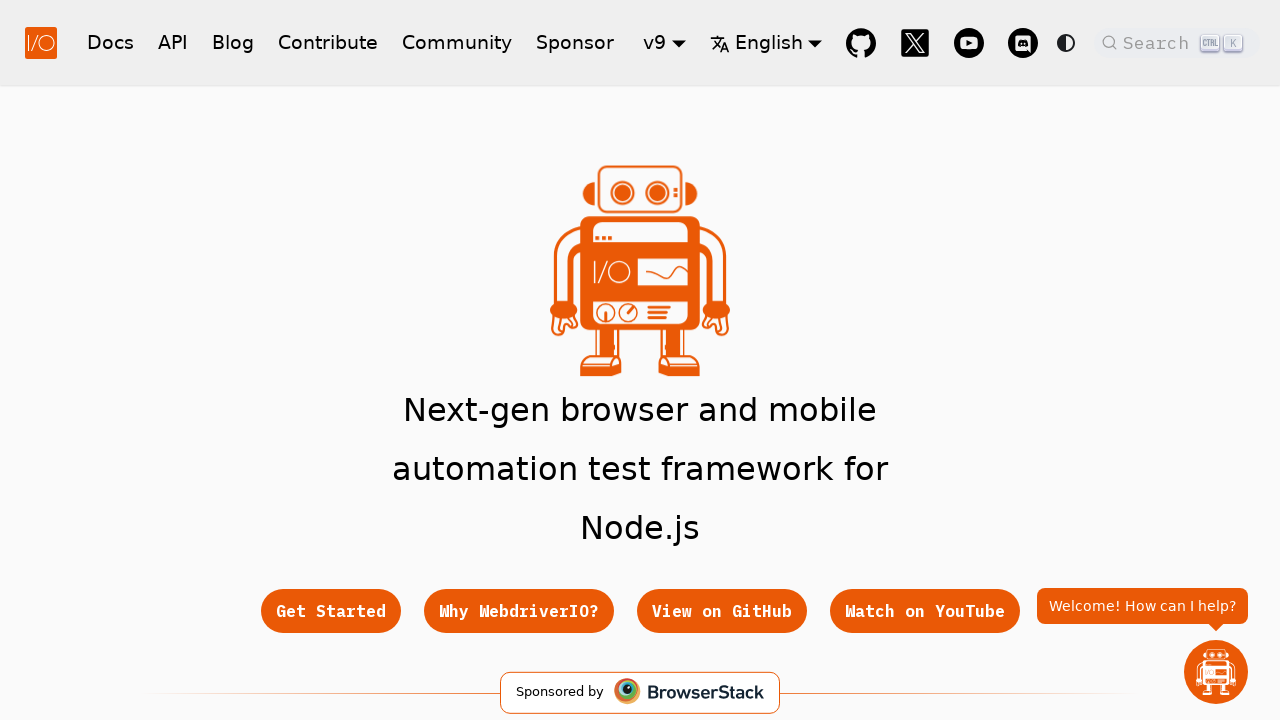

Page loaded (DOM content loaded)
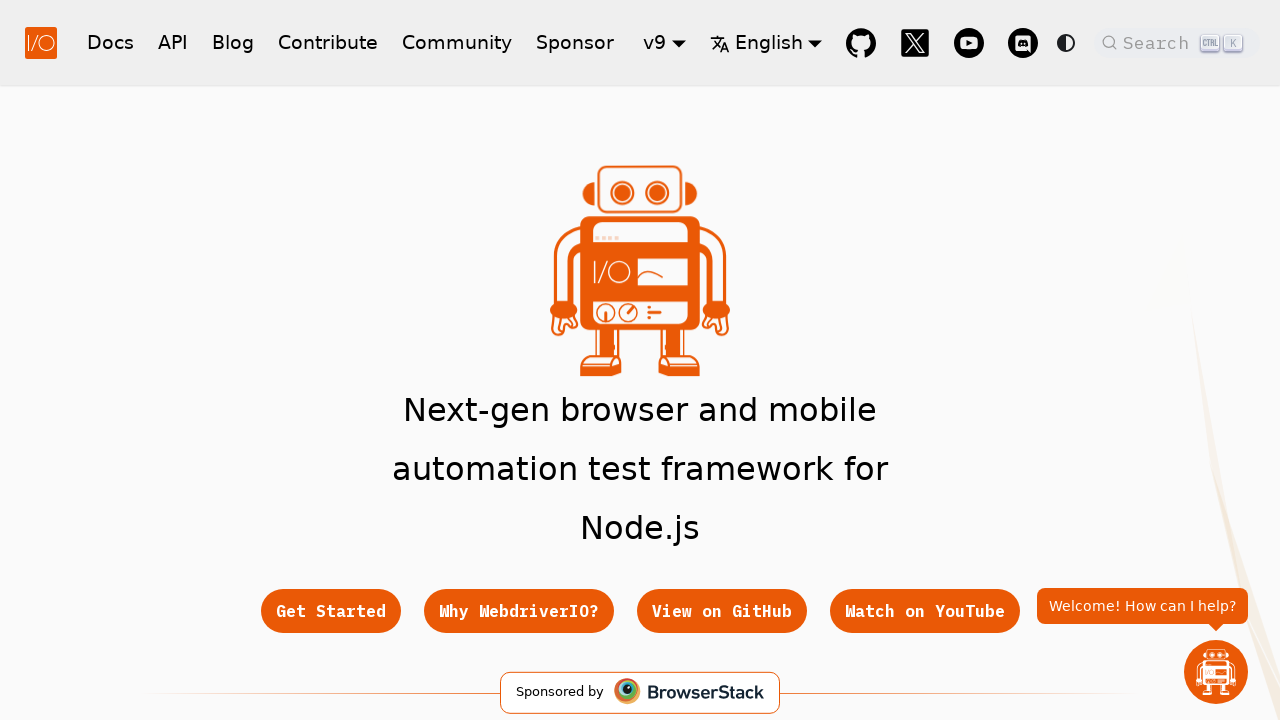

Retrieved page title: 'WebdriverIO · Next-gen browser and mobile automation test framework for Node.js | WebdriverIO'
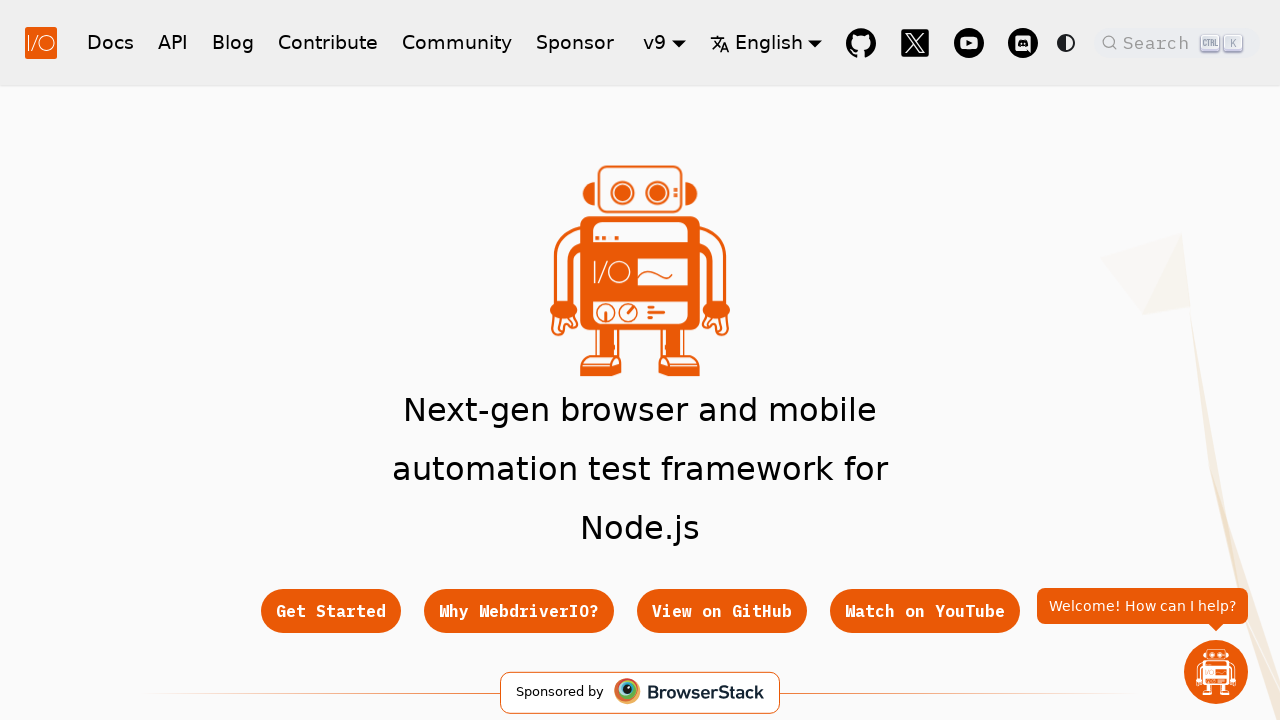

Verified page title contains 'WebdriverIO'
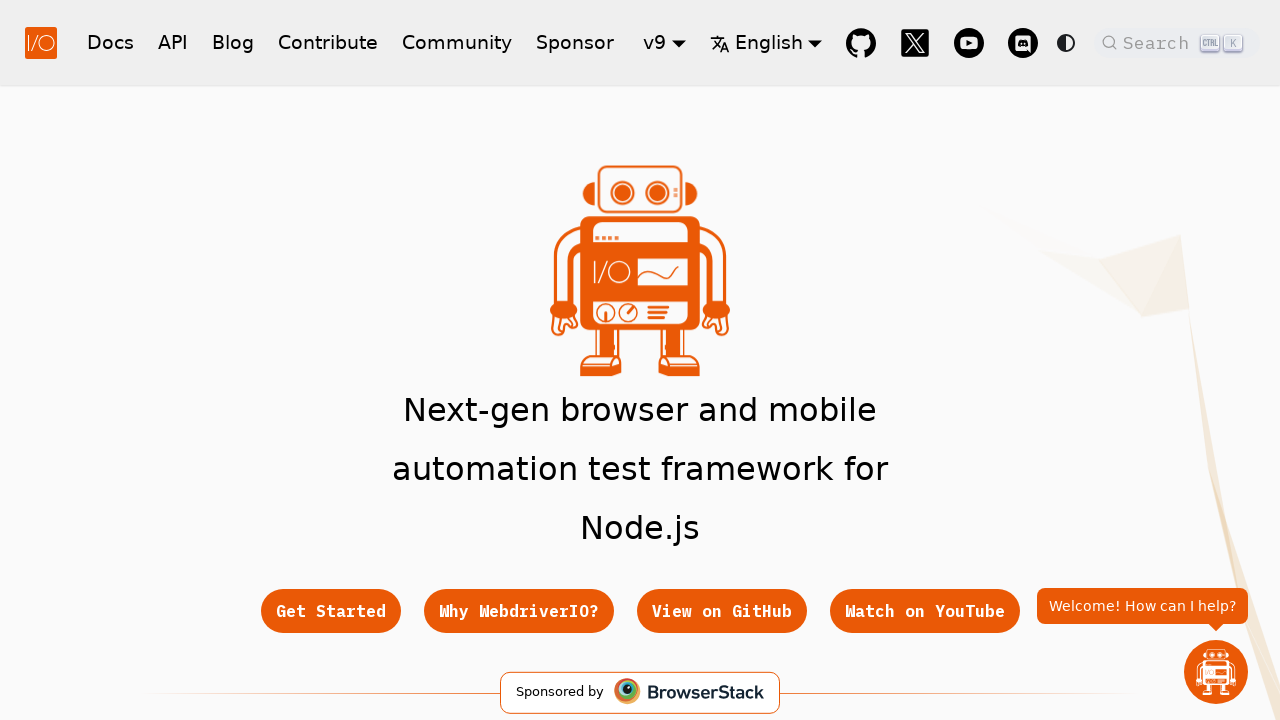

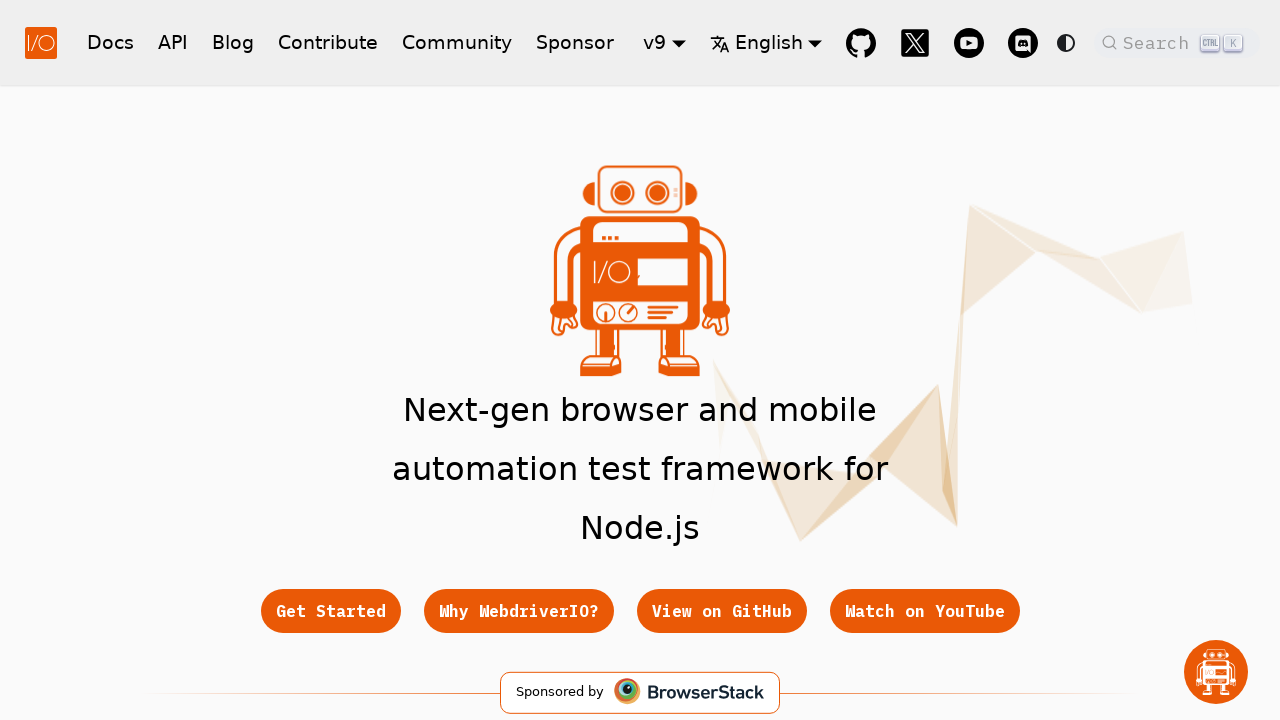